Tests an e-commerce grocery site by searching for products containing 'ca', verifying product count, adding items to cart, and checking the brand logo text

Starting URL: https://rahulshettyacademy.com/seleniumPractise/#/

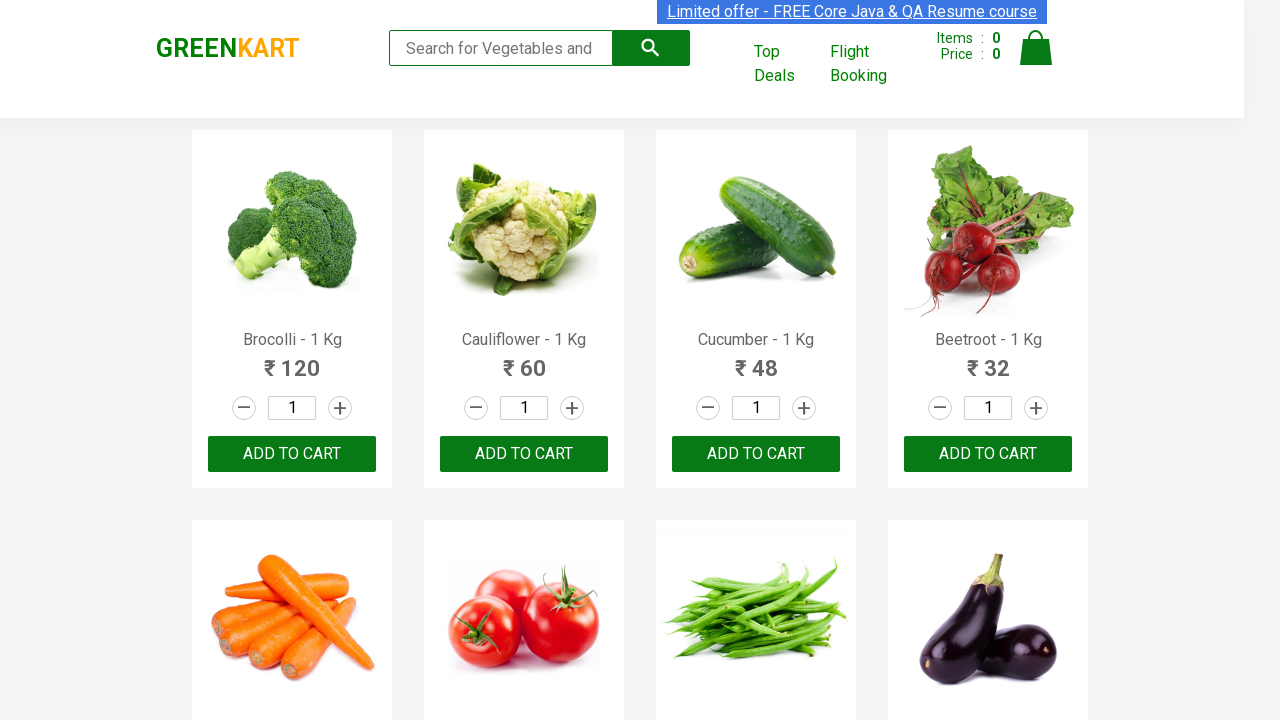

Typed 'ca' in the search box on .search-keyword
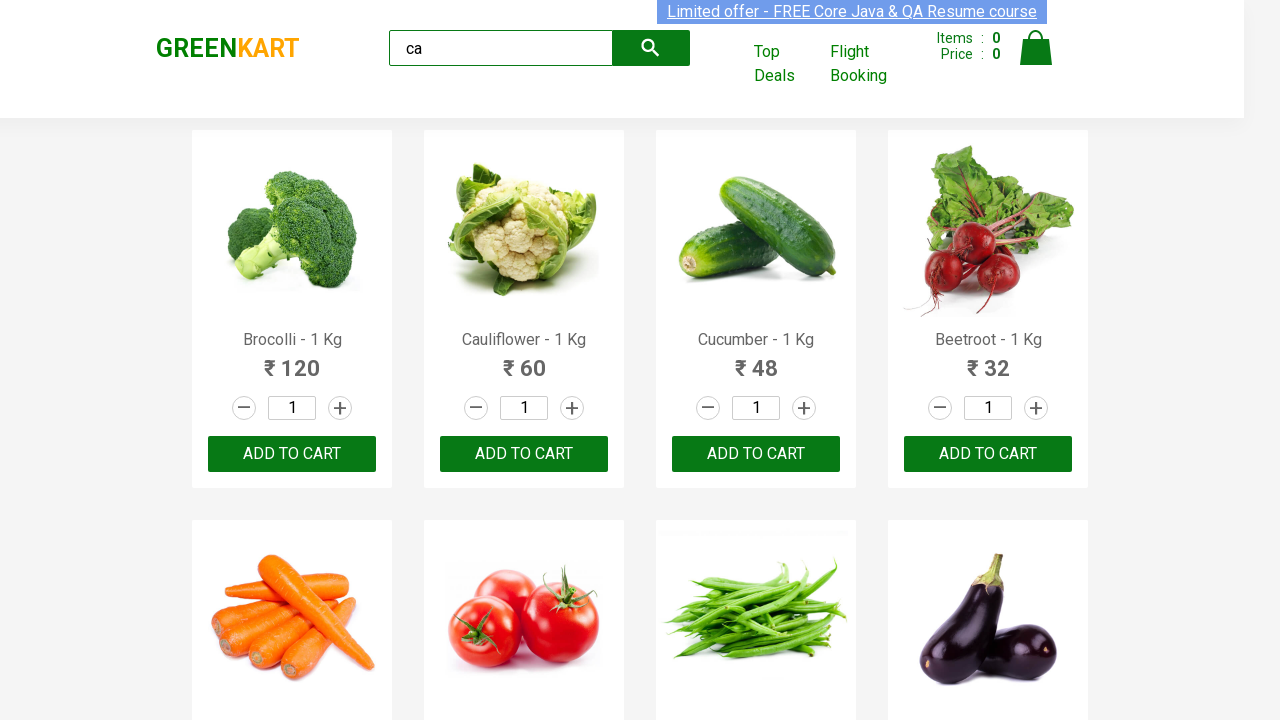

Waited 2 seconds for products to load
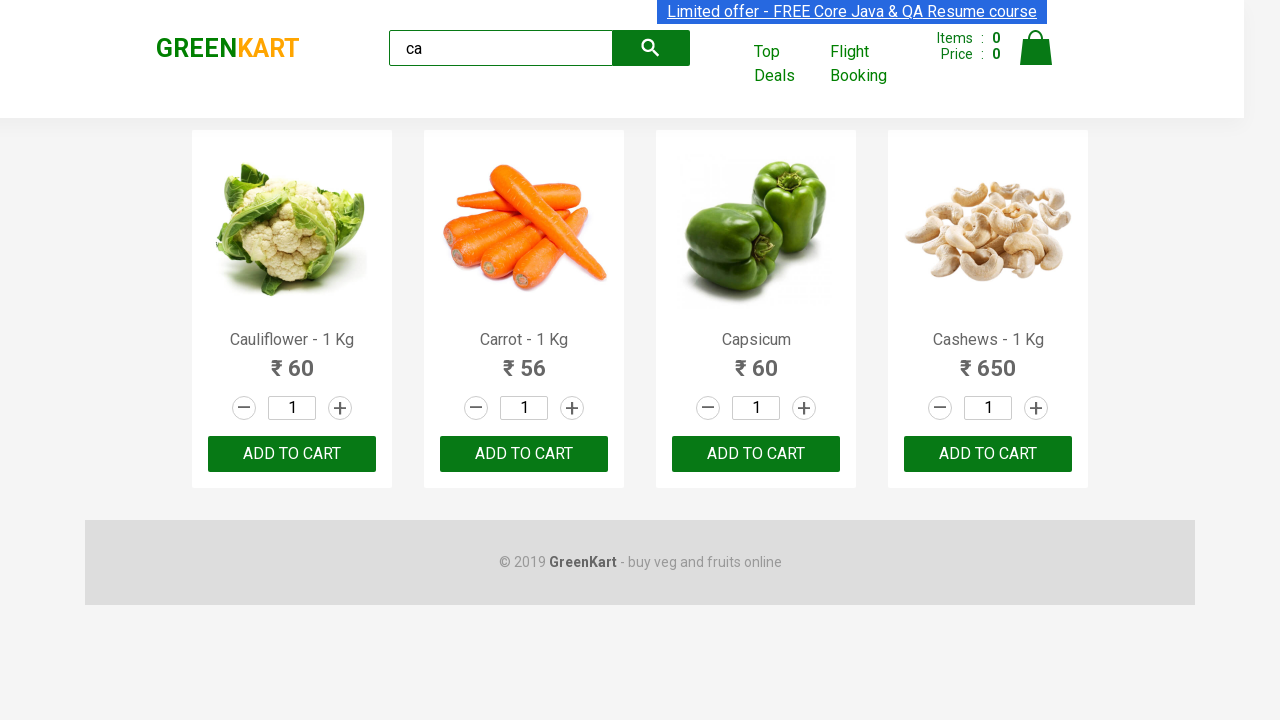

Verified products are displayed on the page
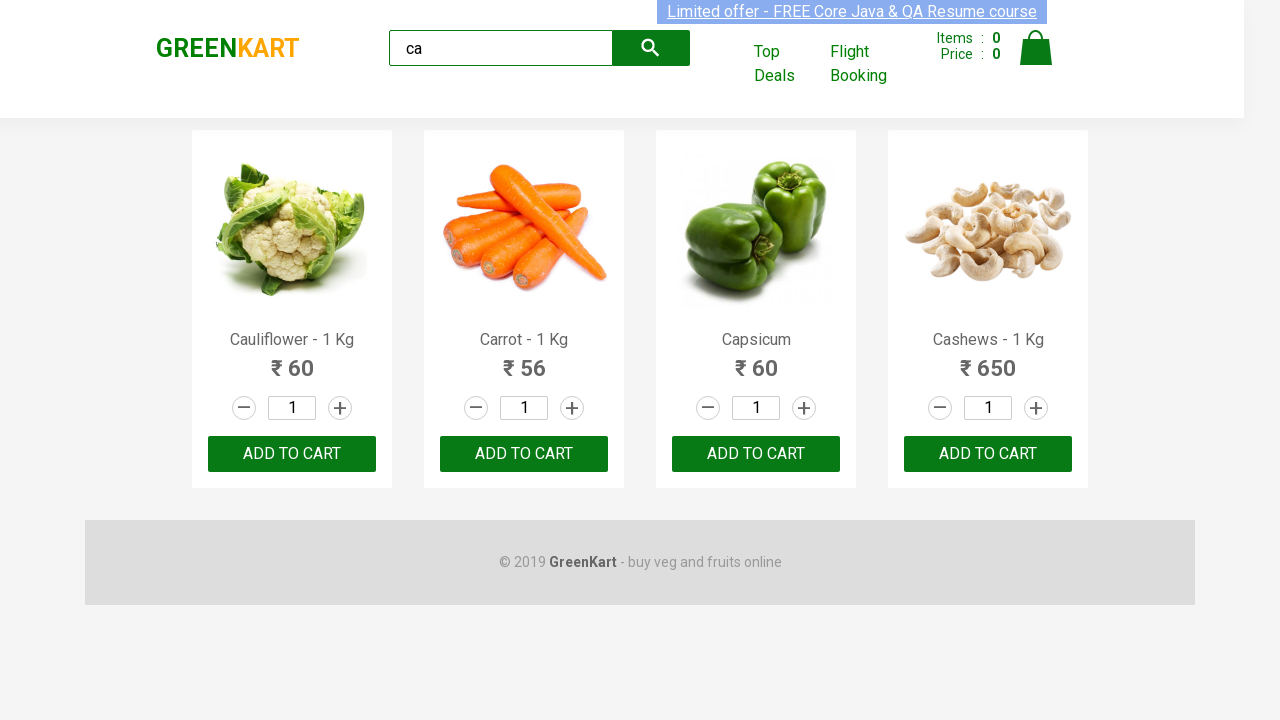

Clicked add to cart on the 3rd product at (756, 454) on :nth-child(3) > .product-action > button
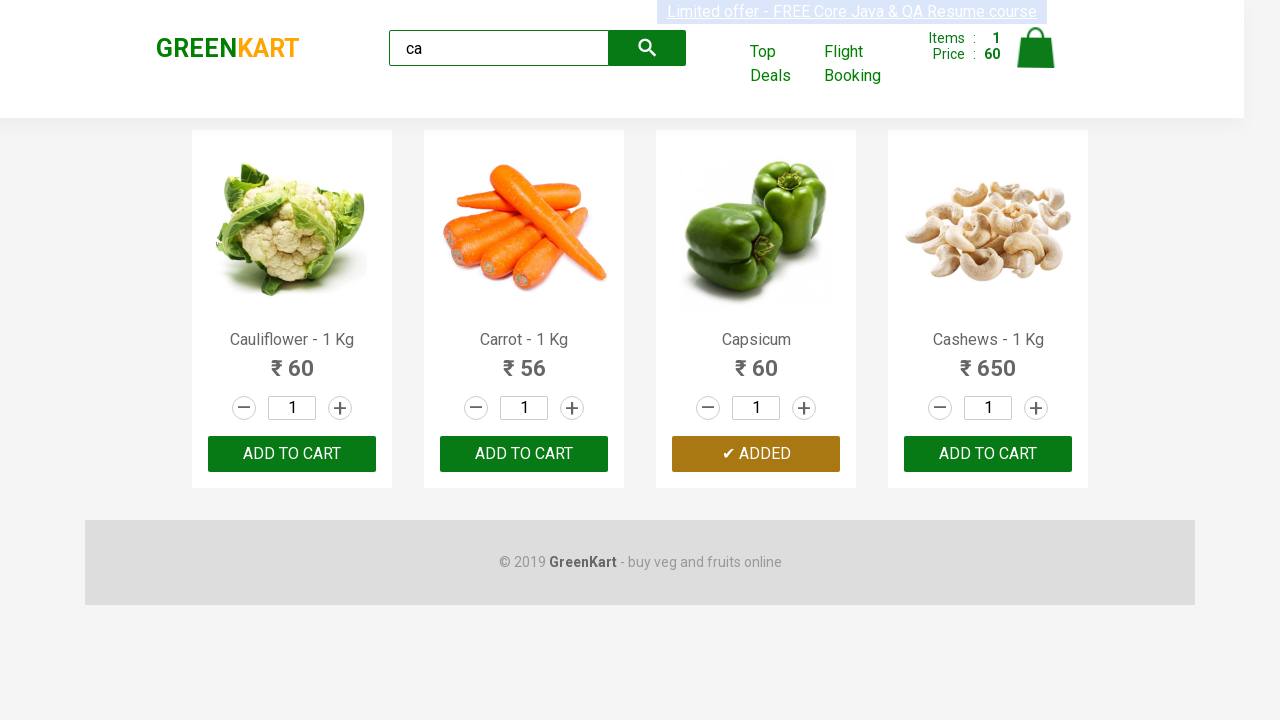

Clicked ADD TO CART button on the 3rd product in the list at (756, 454) on .products .product >> nth=2 >> button:has-text('ADD TO CART')
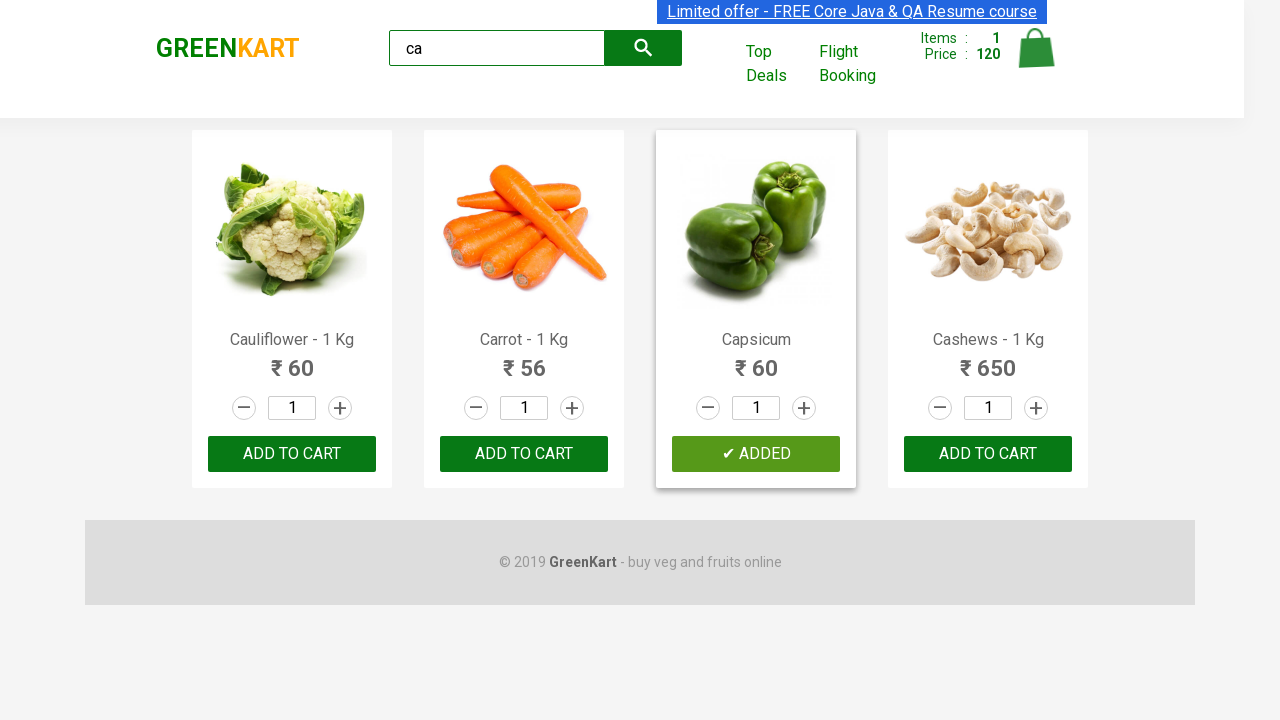

Found and clicked add to cart for Cashews product at (988, 454) on .products .product >> nth=3 >> button
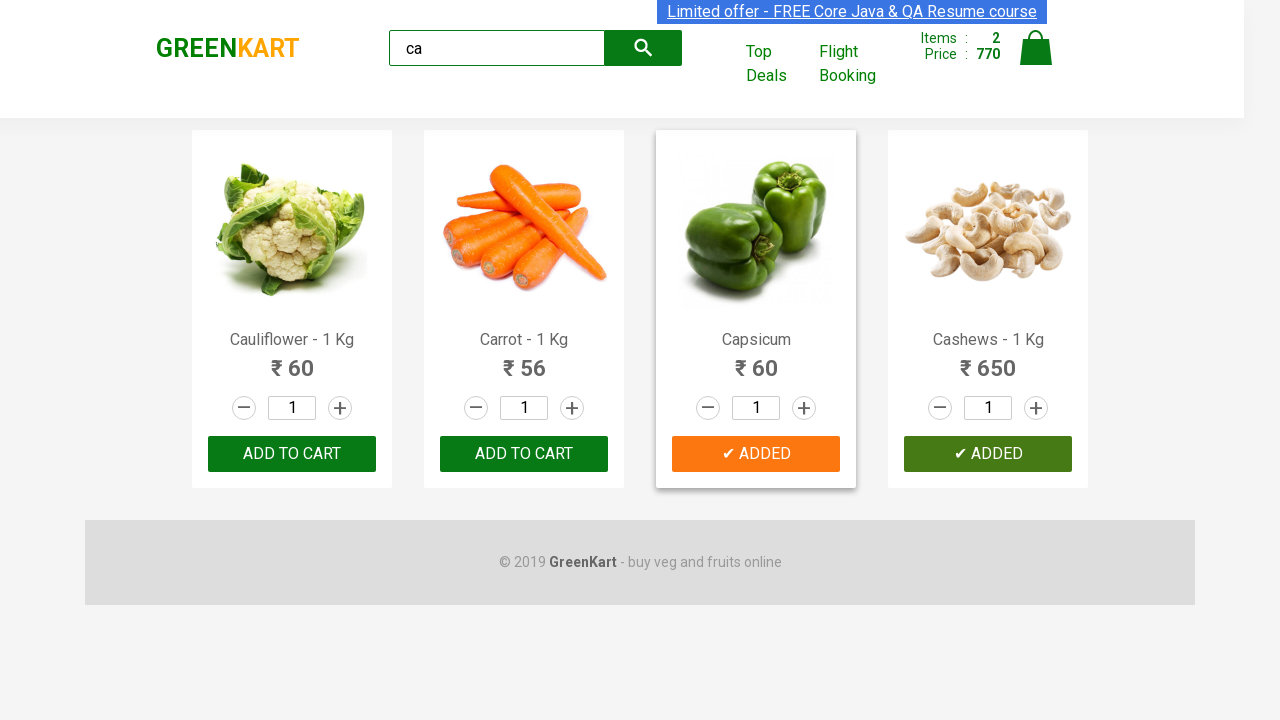

Retrieved brand logo text: 'GREENKART'
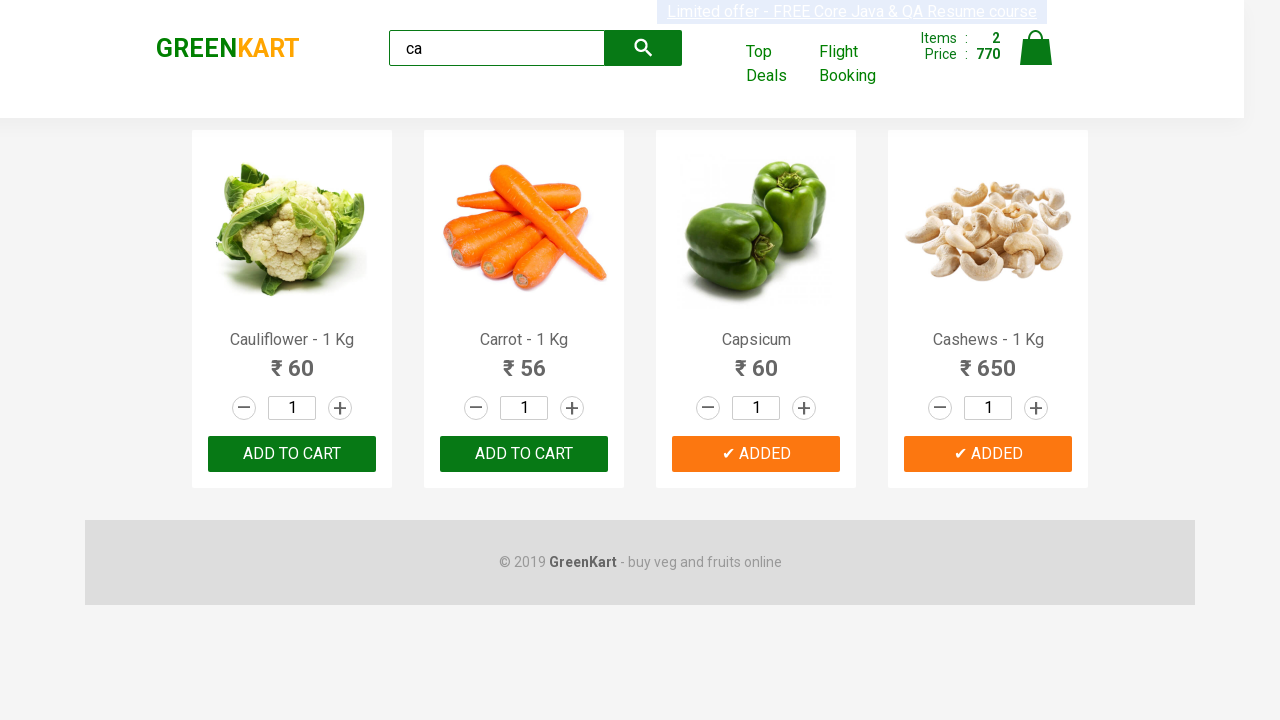

Verified brand logo text is 'GREENKART'
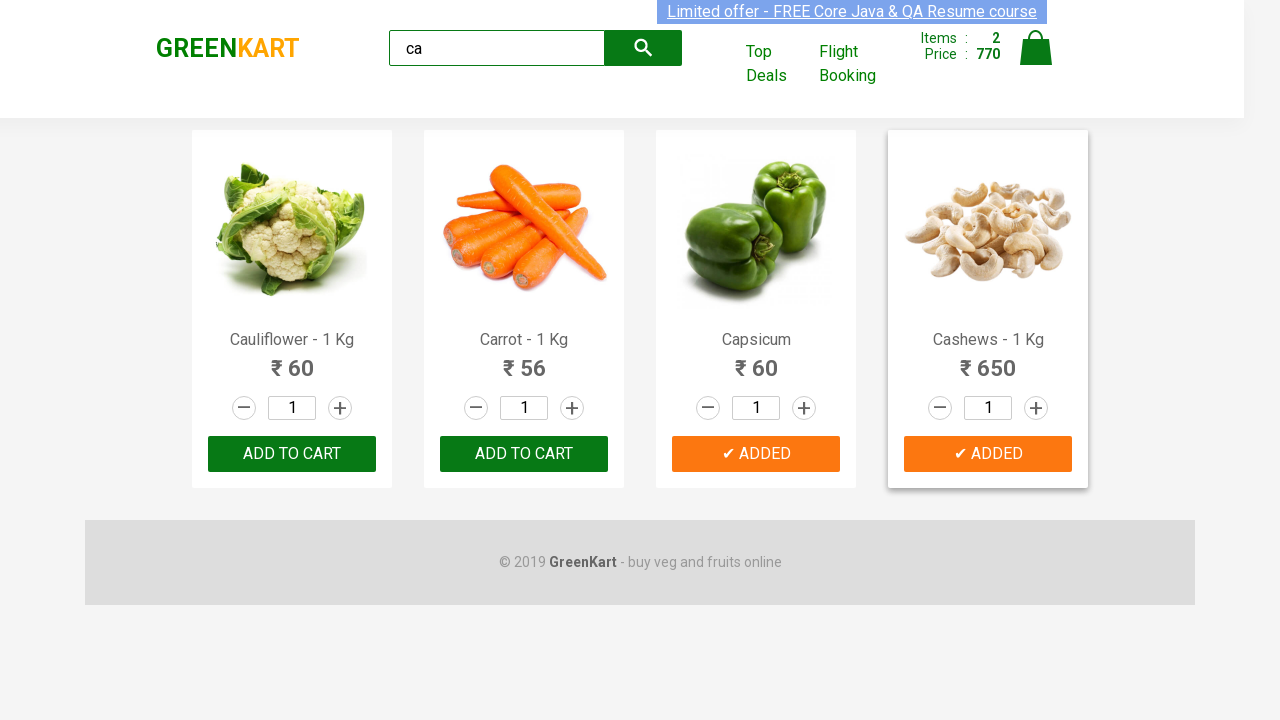

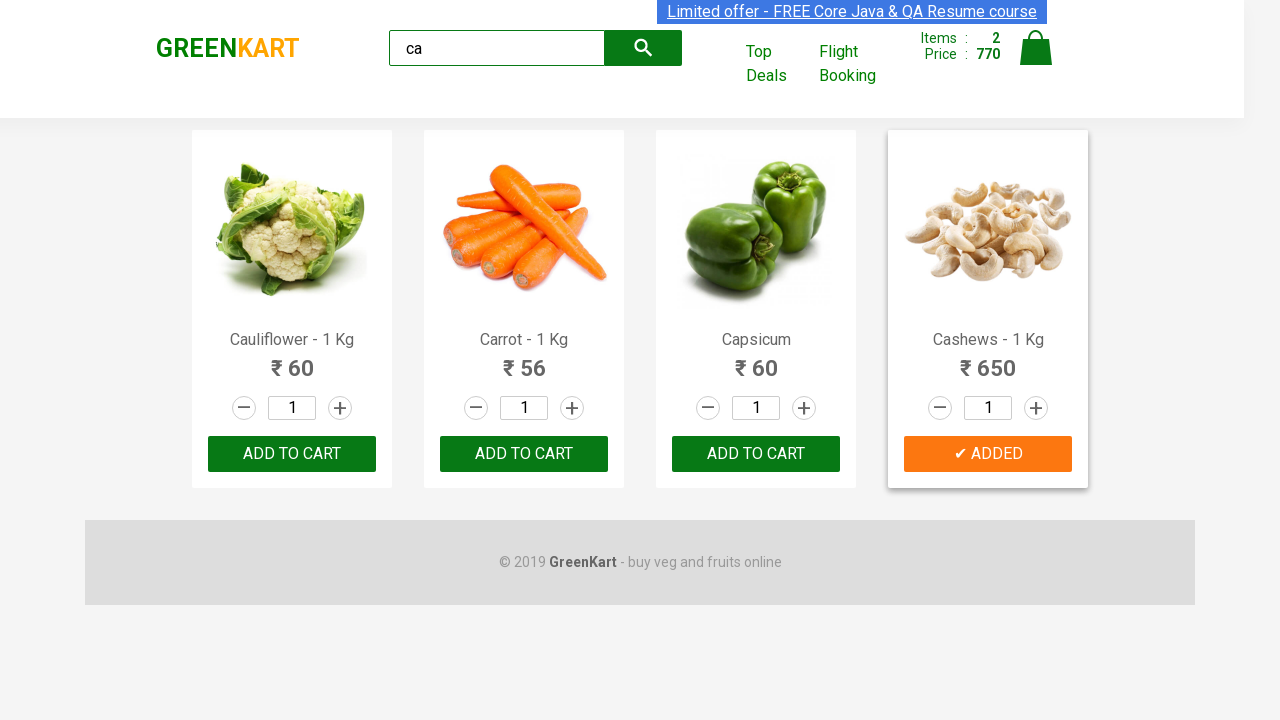